Tests editing a todo item by double-clicking and entering new text

Starting URL: https://demo.playwright.dev/todomvc

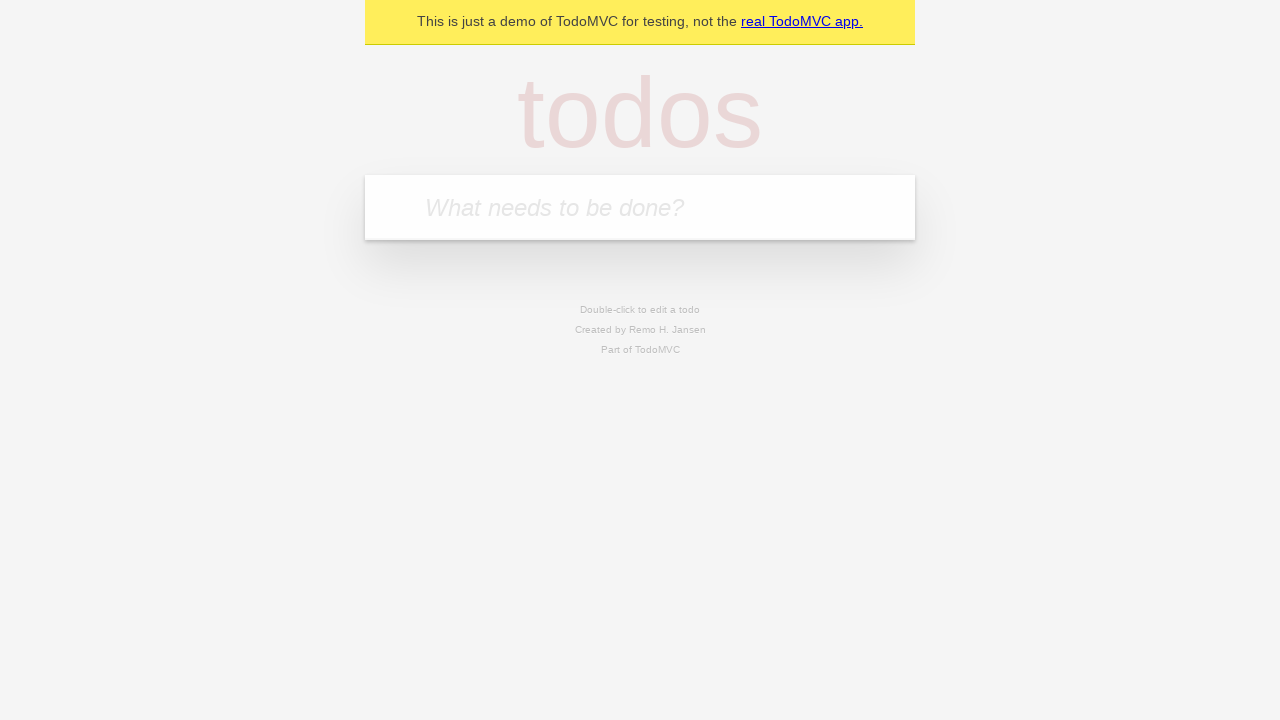

Filled new todo field with 'buy some cheese' on .new-todo
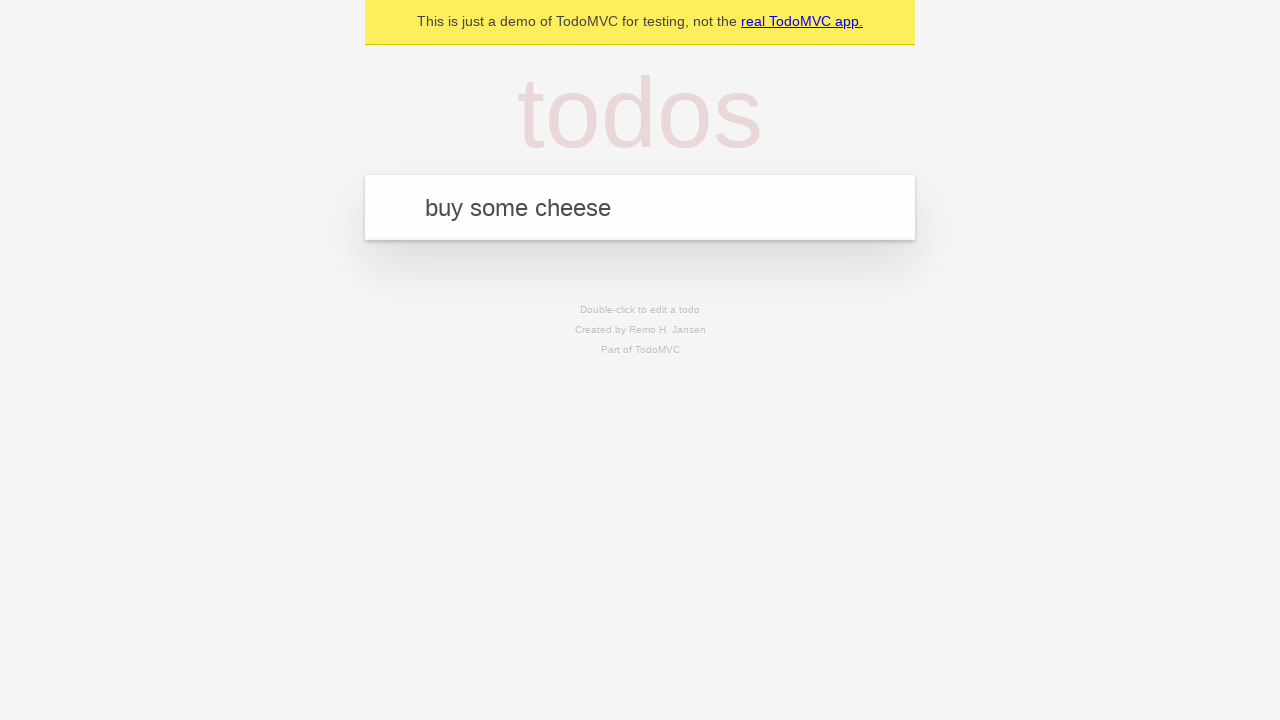

Pressed Enter to add first todo on .new-todo
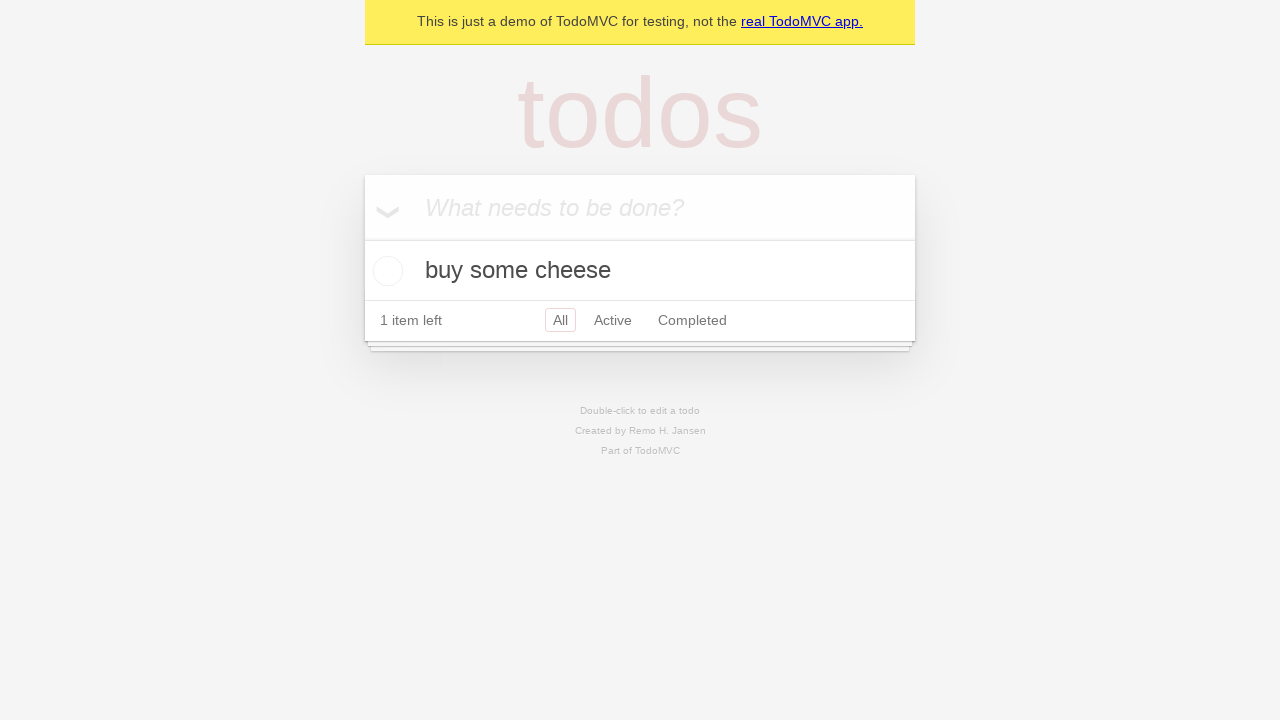

Filled new todo field with 'feed the cat' on .new-todo
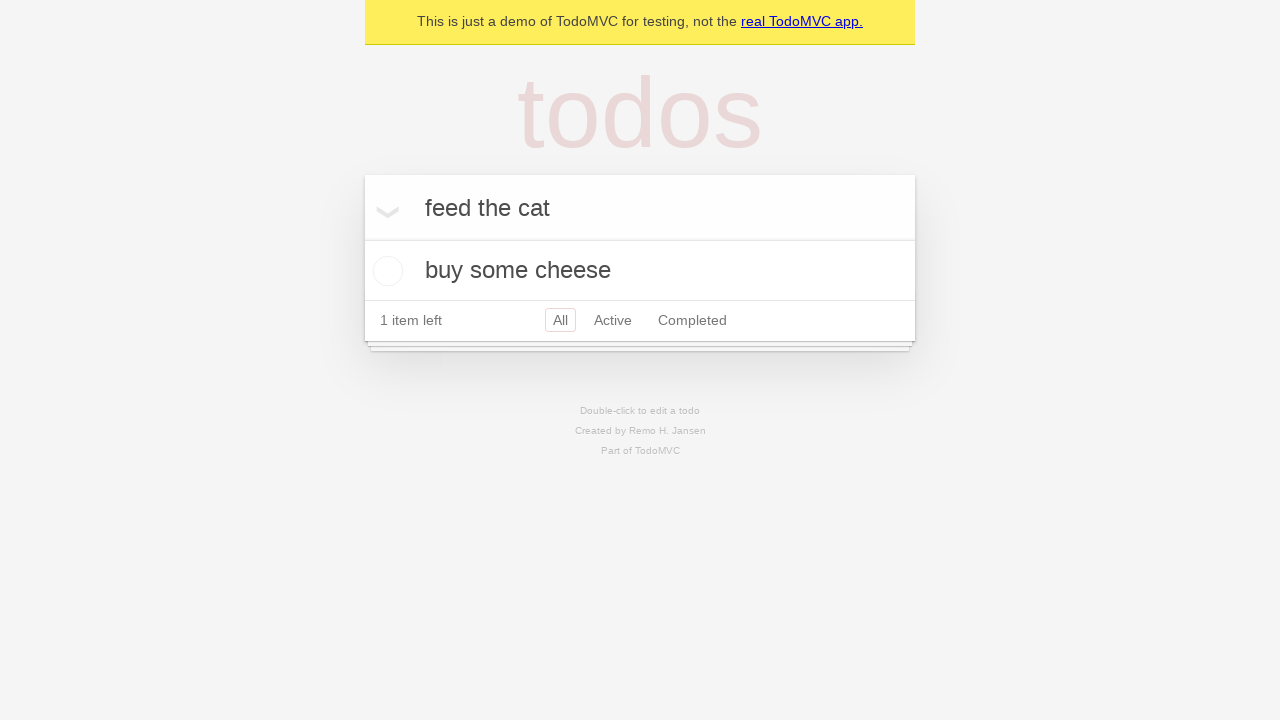

Pressed Enter to add second todo on .new-todo
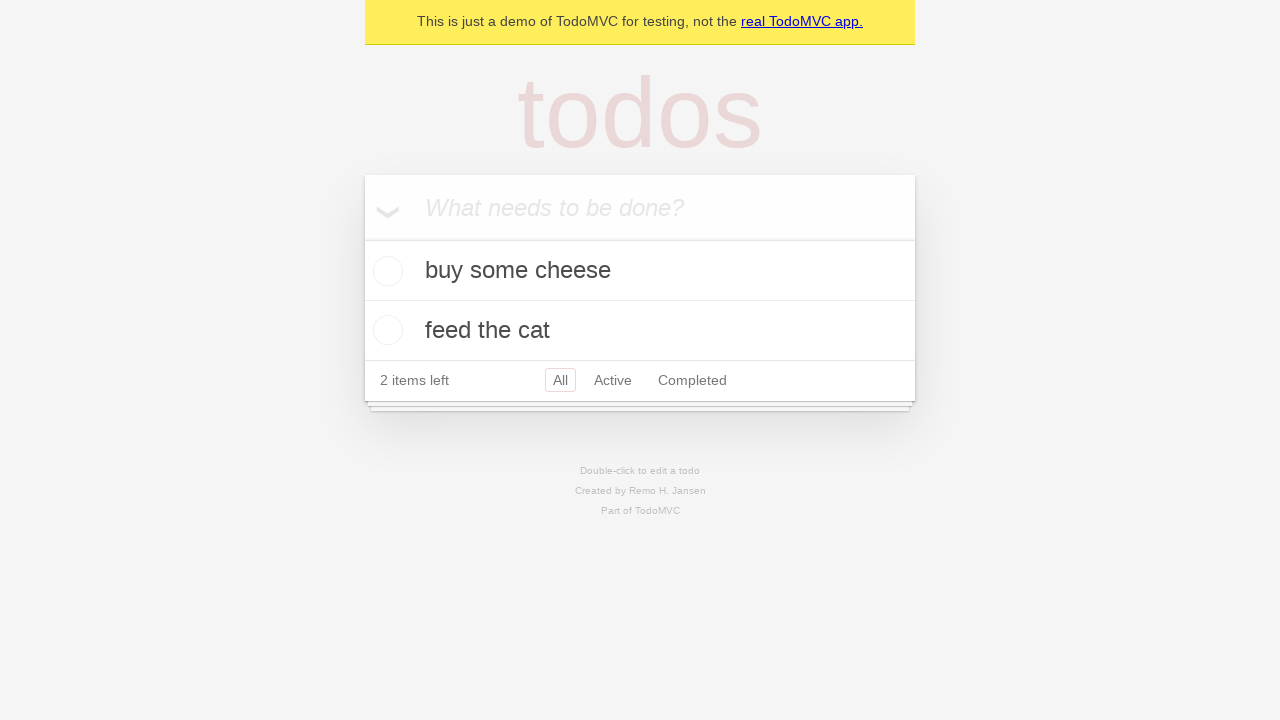

Filled new todo field with 'book a doctors appointment' on .new-todo
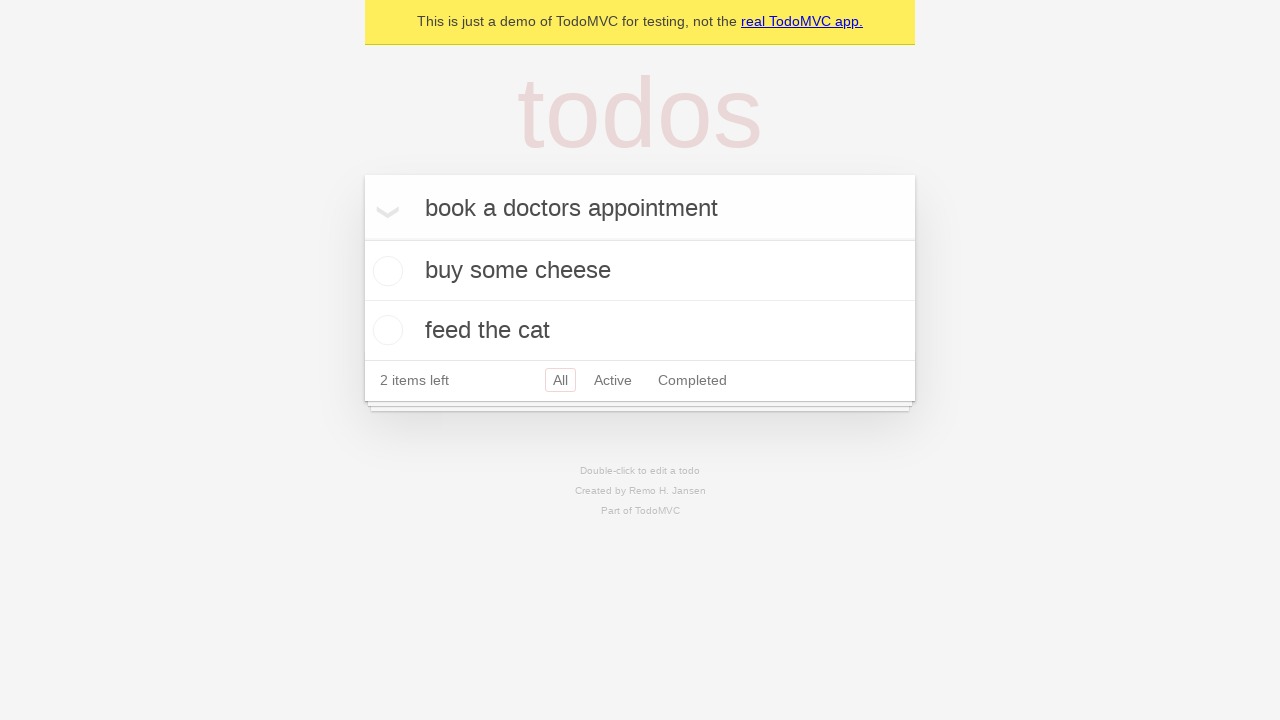

Pressed Enter to add third todo on .new-todo
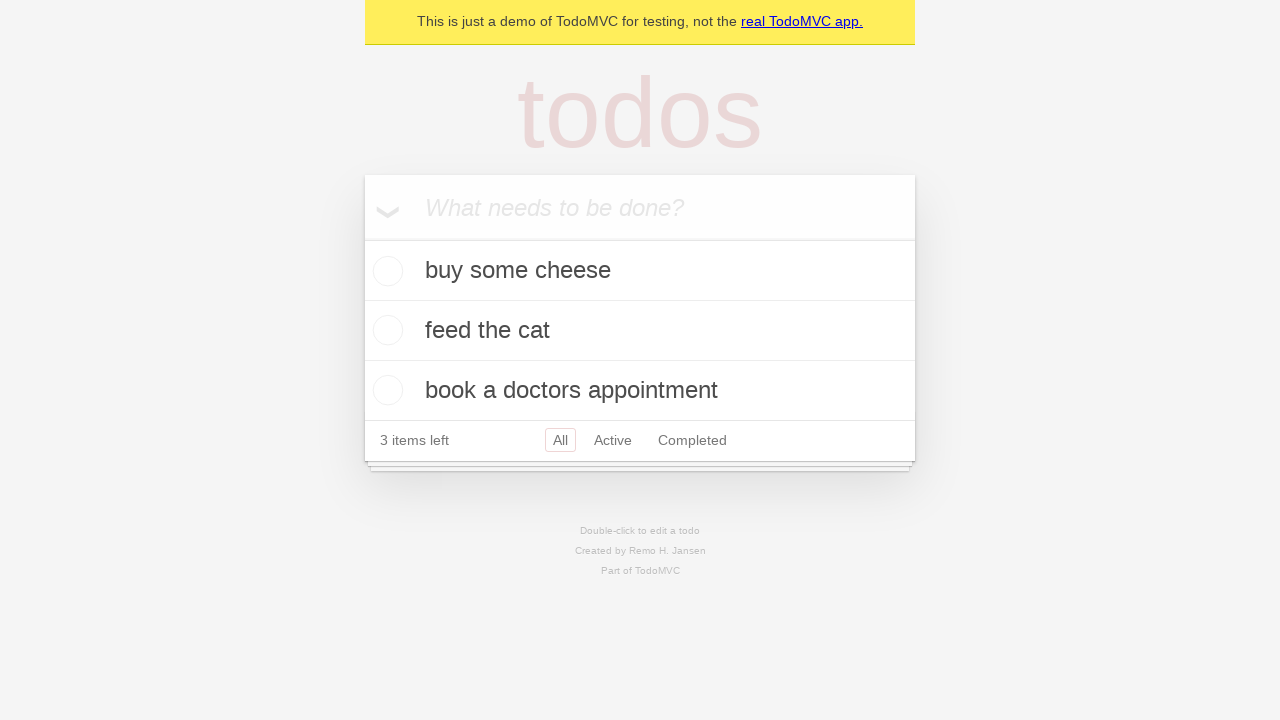

Waited for all three todos to load
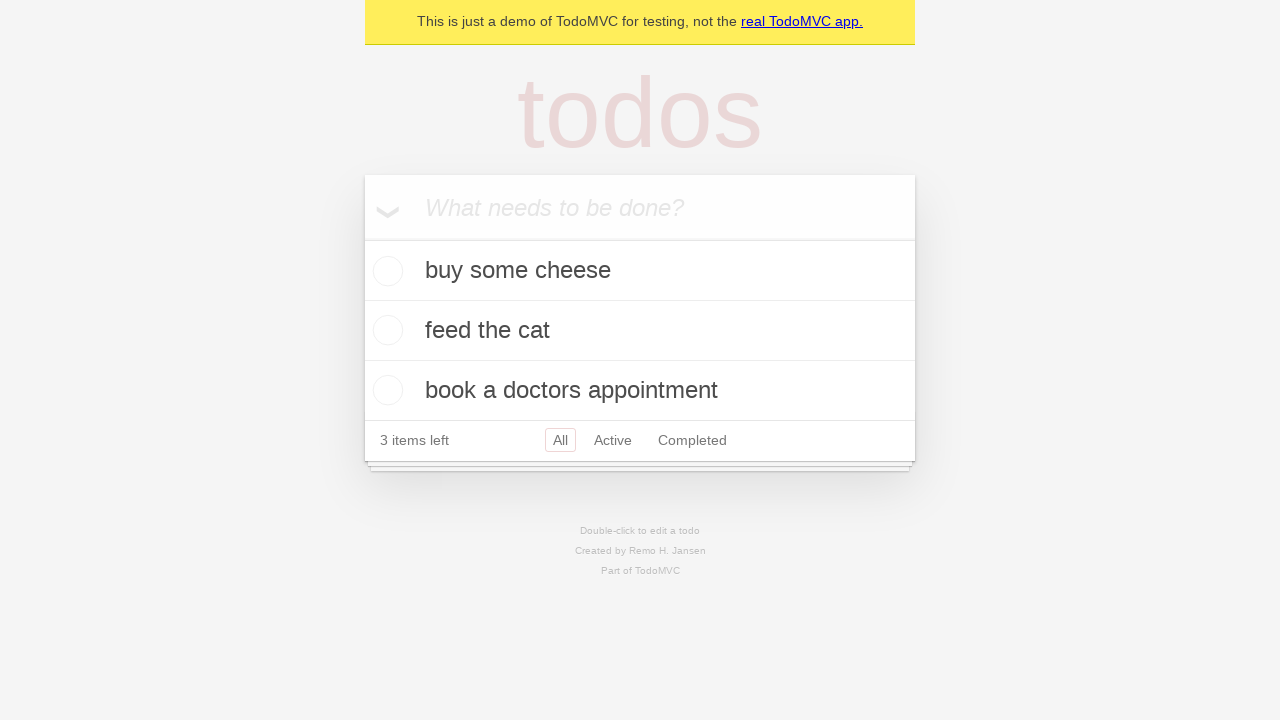

Double-clicked second todo to enter edit mode at (640, 331) on .todo-list li >> nth=1
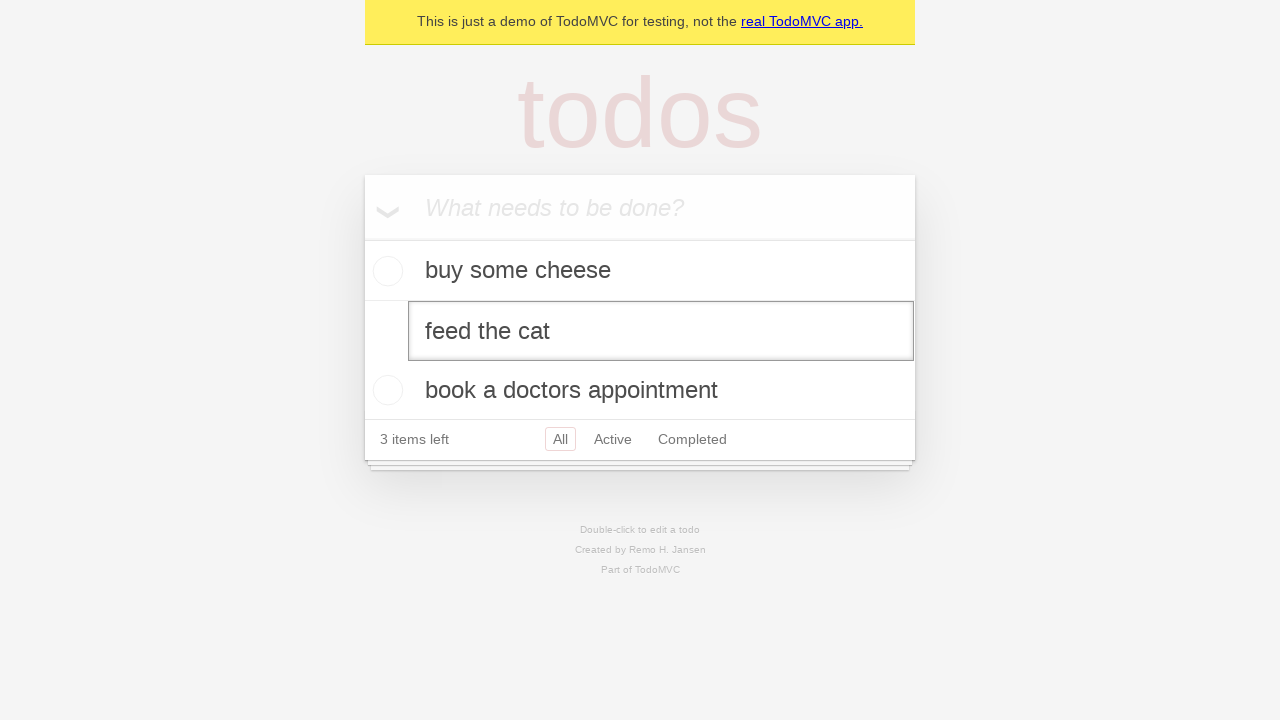

Filled edit field with new text 'buy some sausages' on .todo-list li >> nth=1 >> .edit
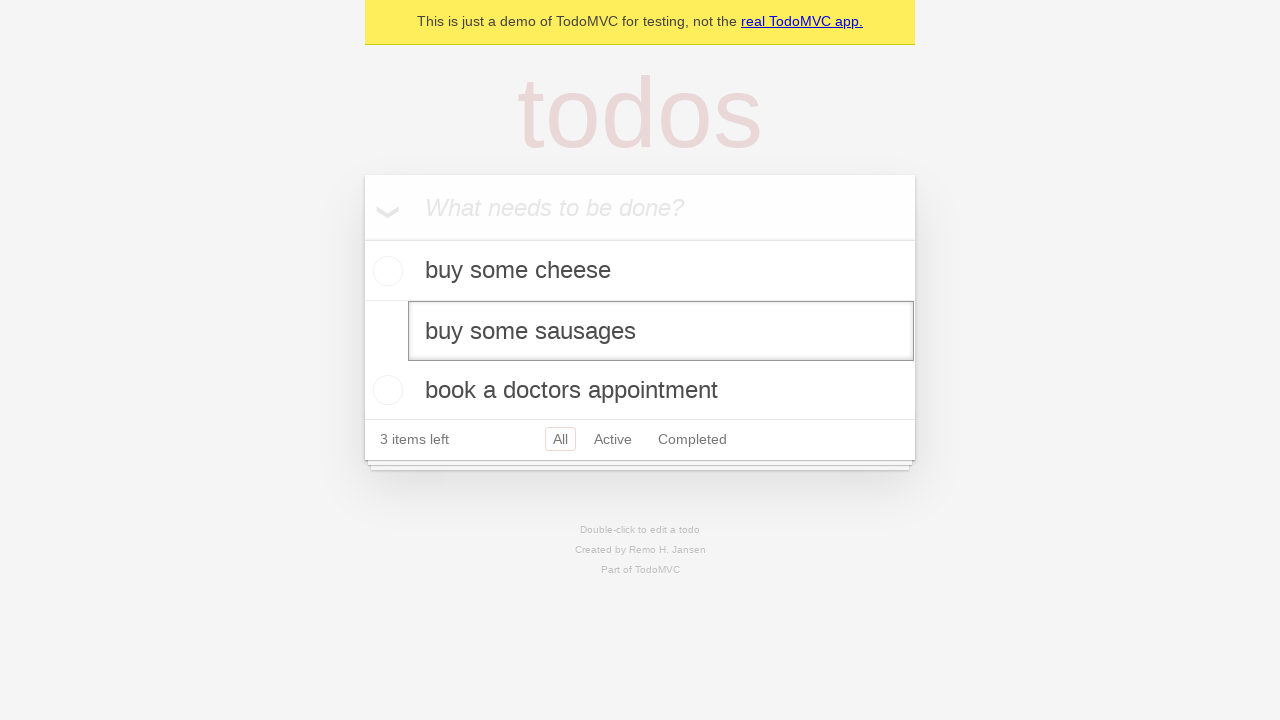

Pressed Enter to save edited todo on .todo-list li >> nth=1 >> .edit
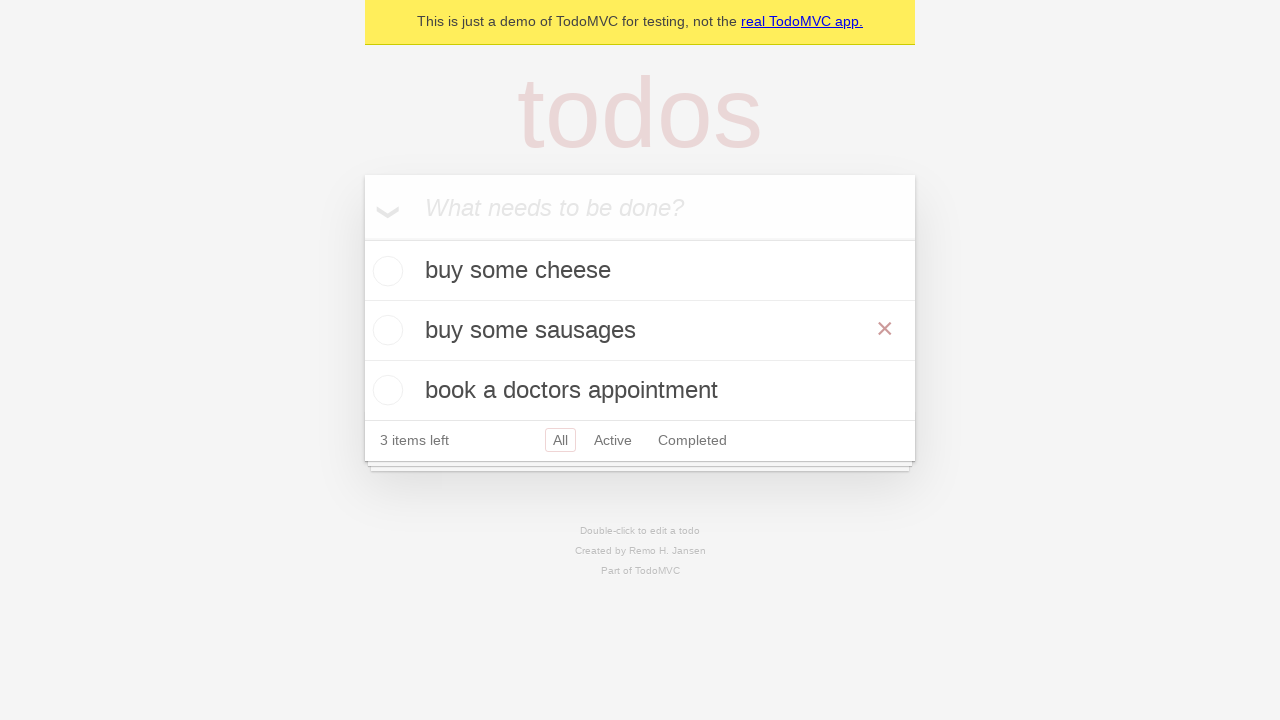

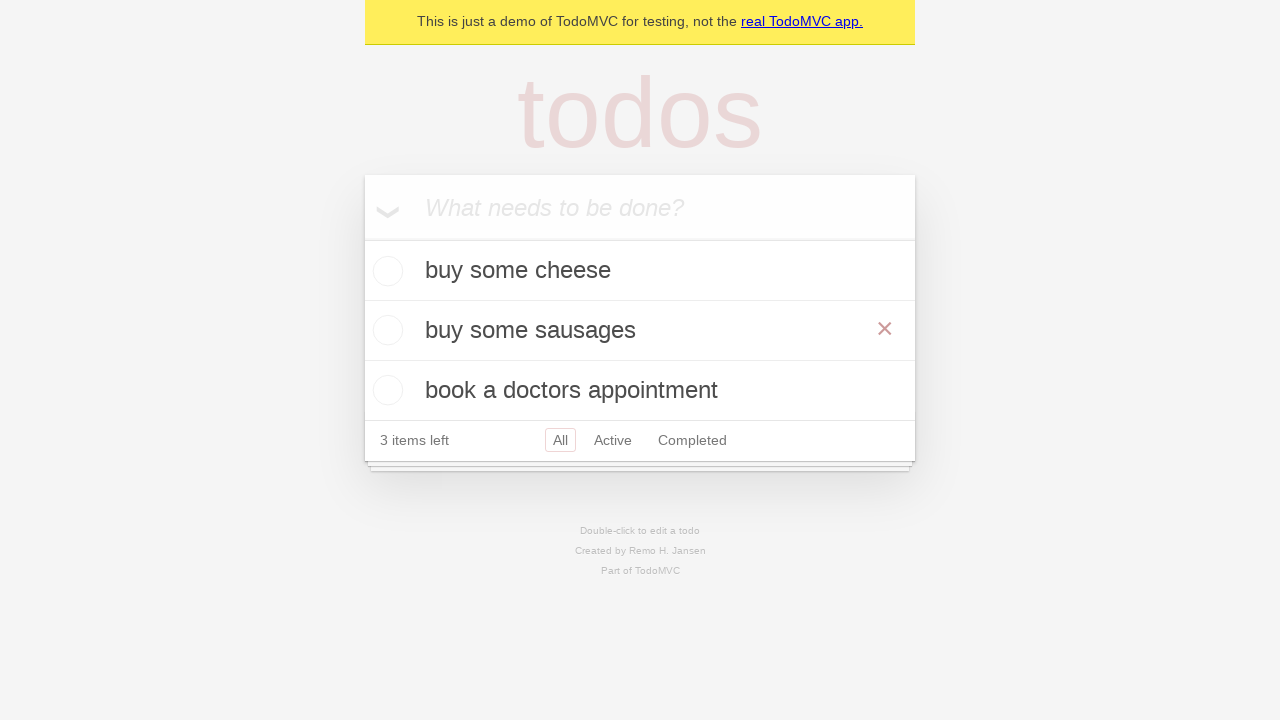